Tests dynamic element visibility and radio button selection on DemoQA website, handling elements that appear after a delay

Starting URL: https://demoqa.com/dynamic-properties

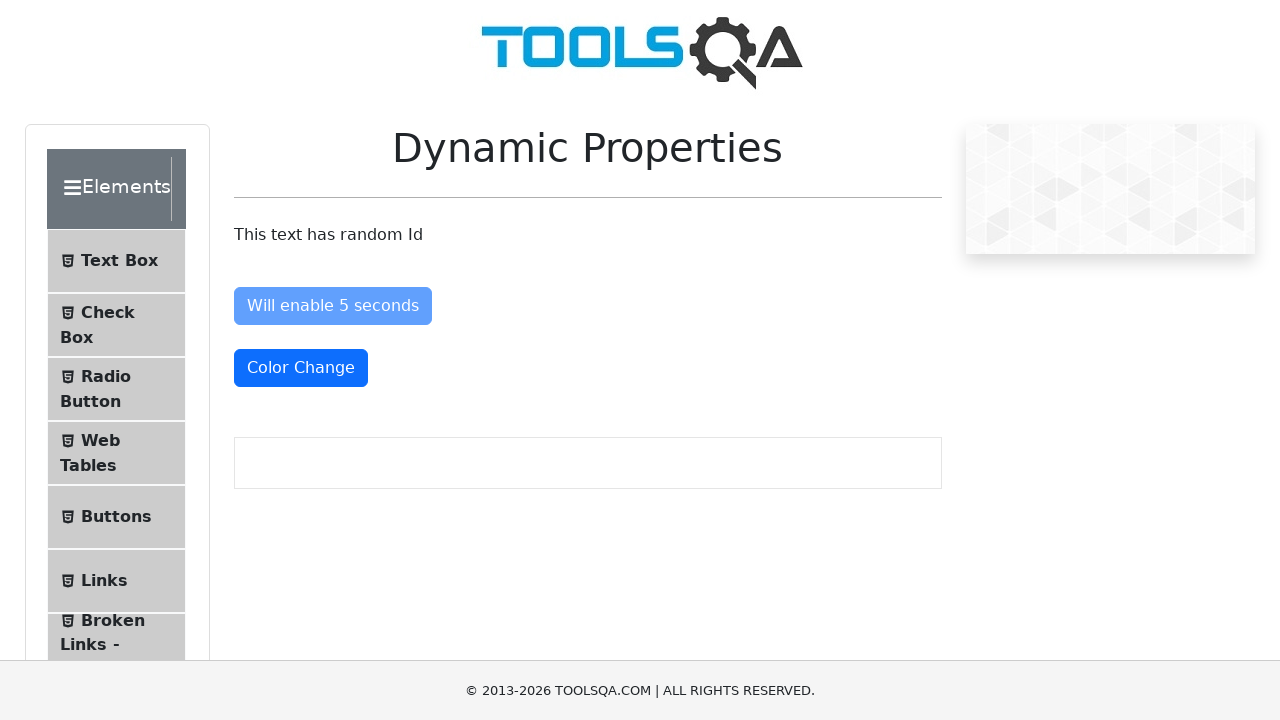

Waited for delayed button to appear on #visibleAfter
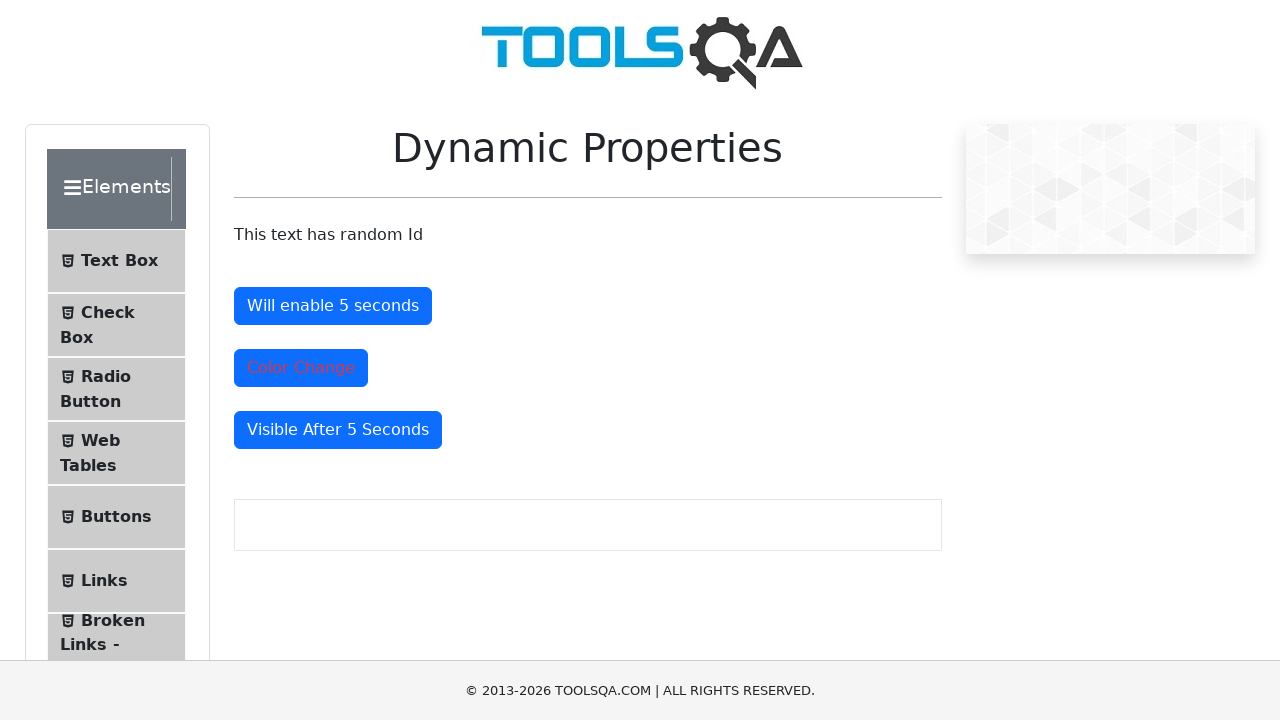

Clicked delayed button after waiting at (338, 430) on #visibleAfter
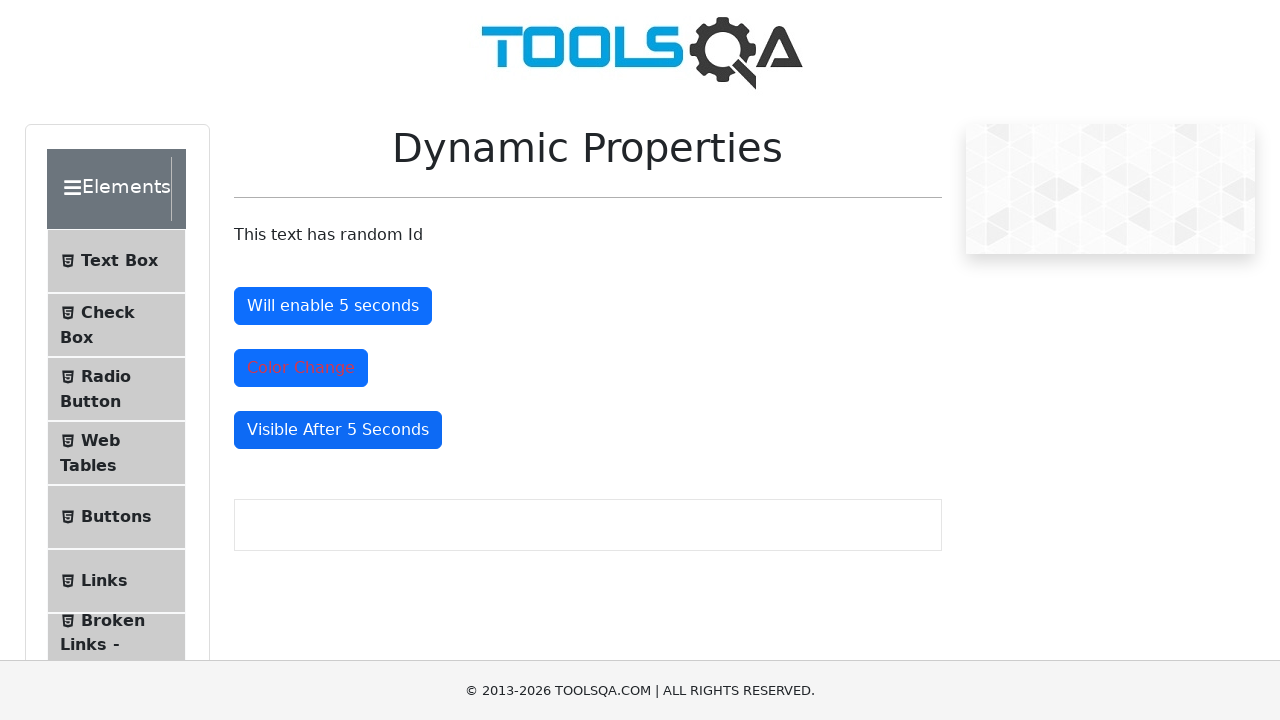

Navigated to DemoQA radio button page
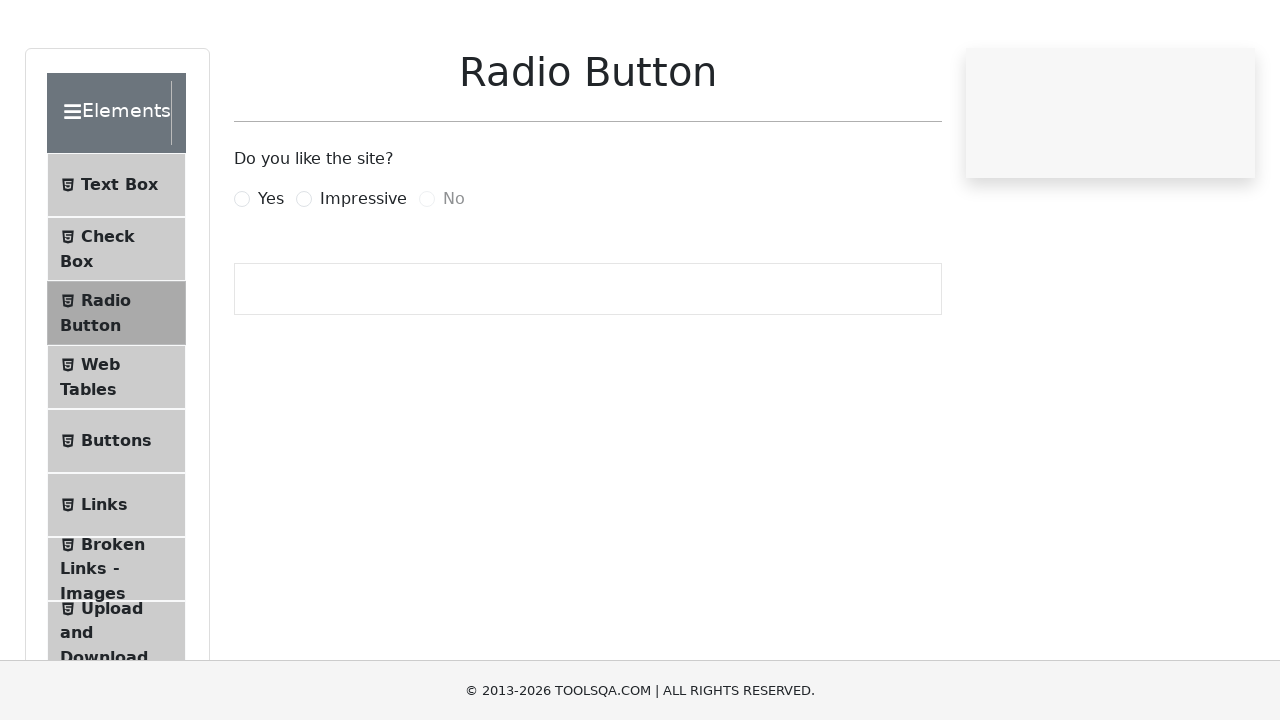

Clicked impressive radio button label at (363, 275) on xpath=//*[@for='impressiveRadio']
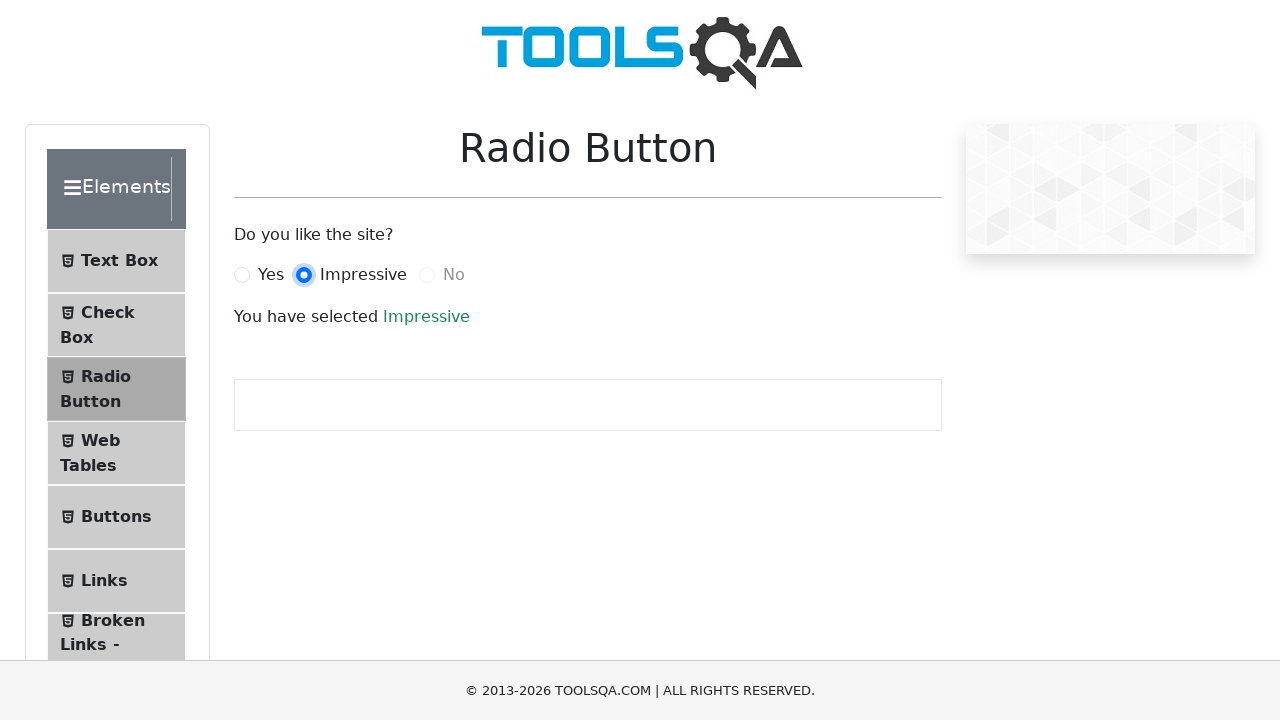

Clicked Yes radio button label as fallback at (271, 275) on xpath=//*[@for='yesRadio']
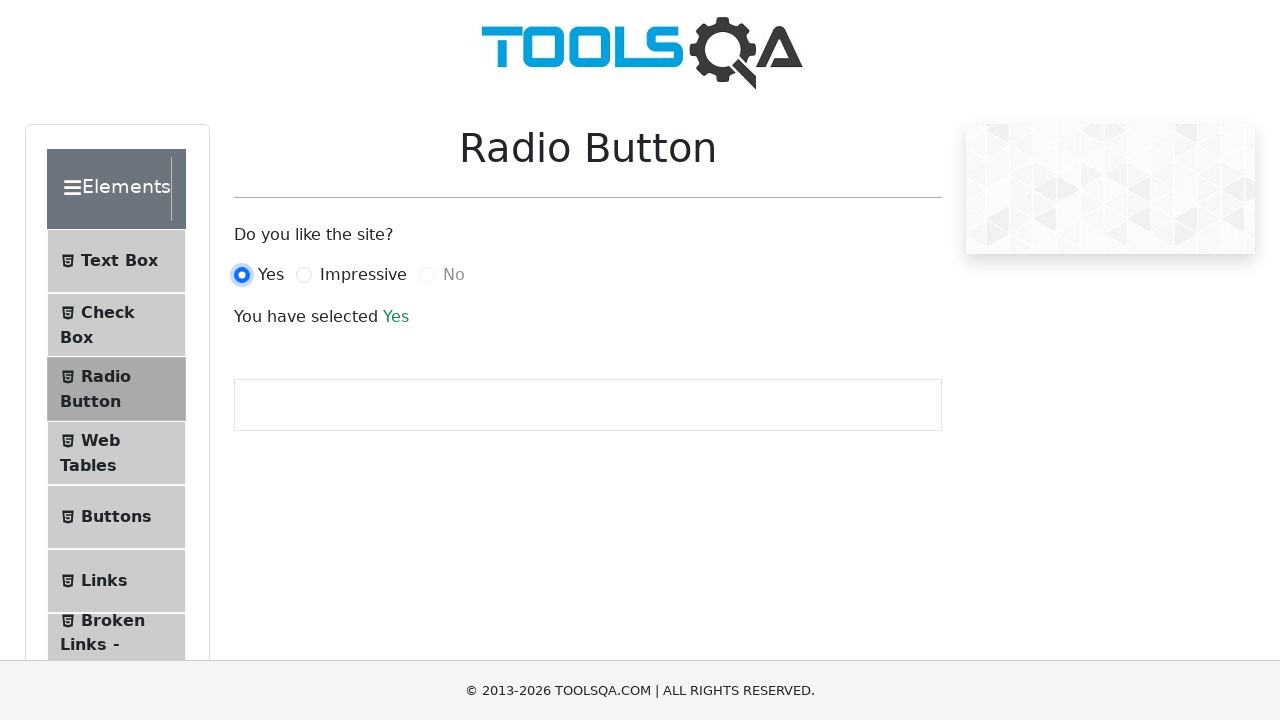

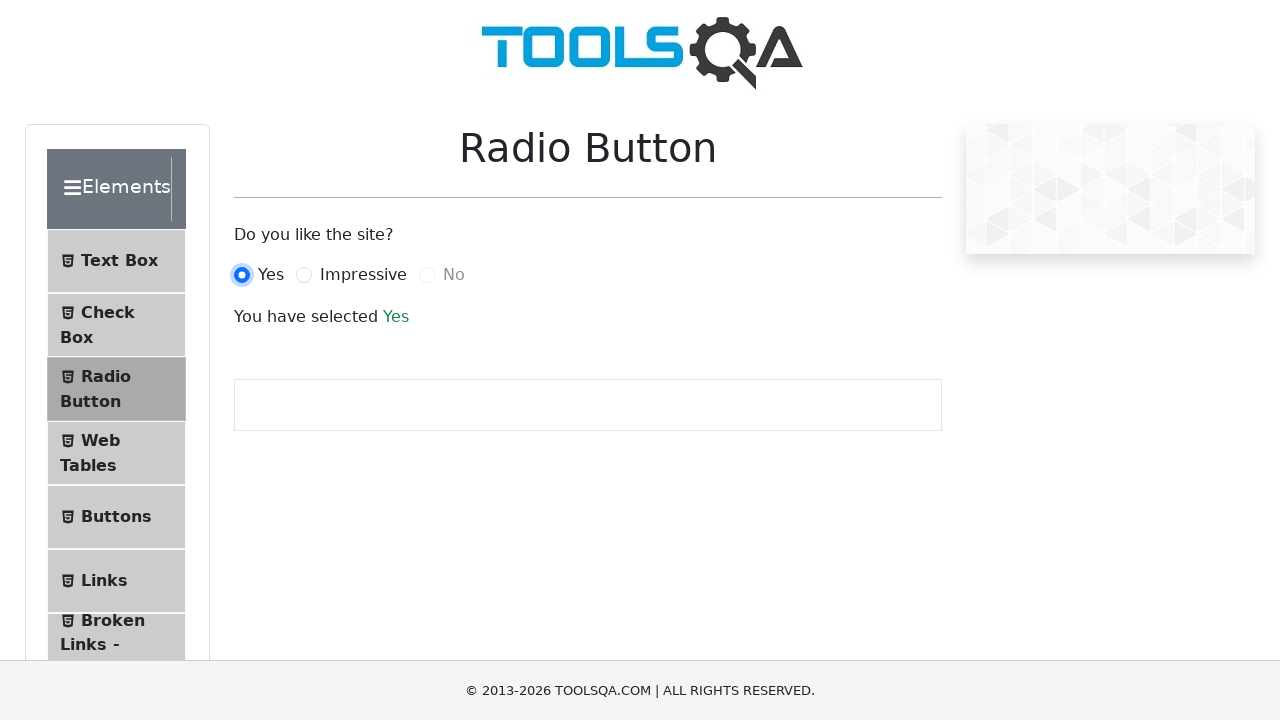